Tests JavaScript alert handling functionality by filling a name field, clicking buttons to trigger alerts, and accepting or dismissing them.

Starting URL: https://rahulshettyacademy.com/AutomationPractice/

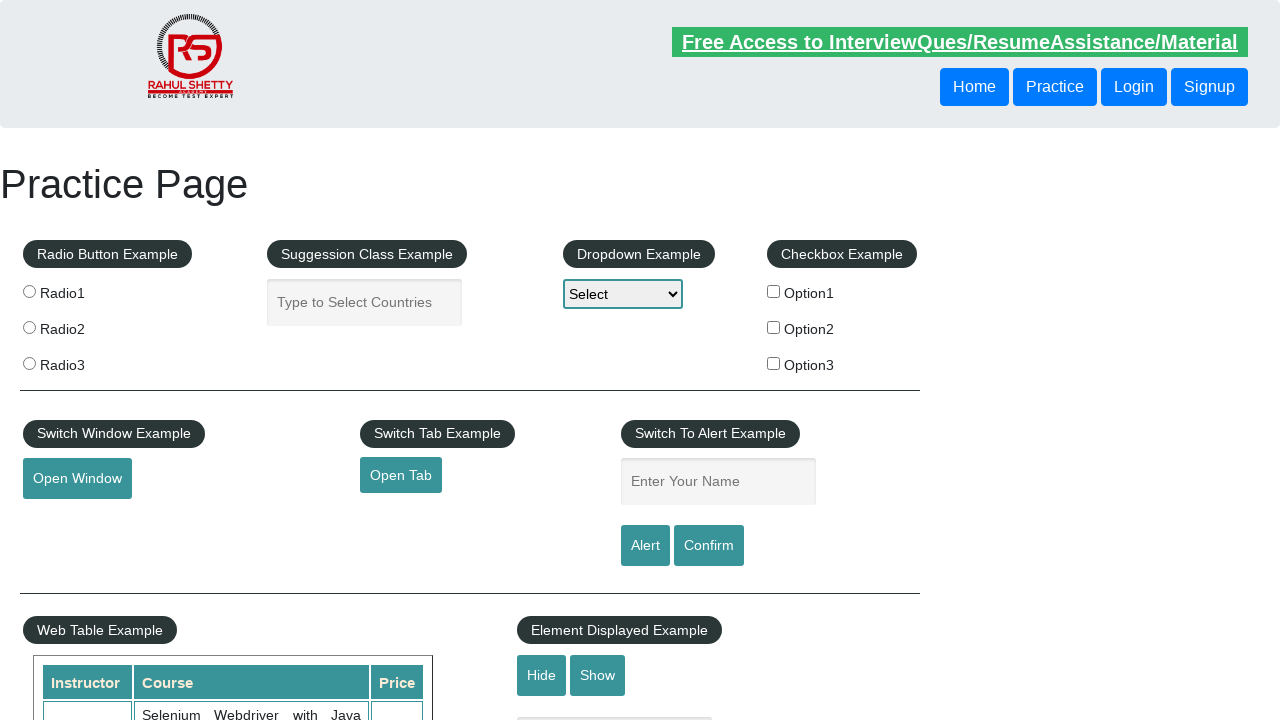

Filled name field with 'Jéssica Luz' on #name
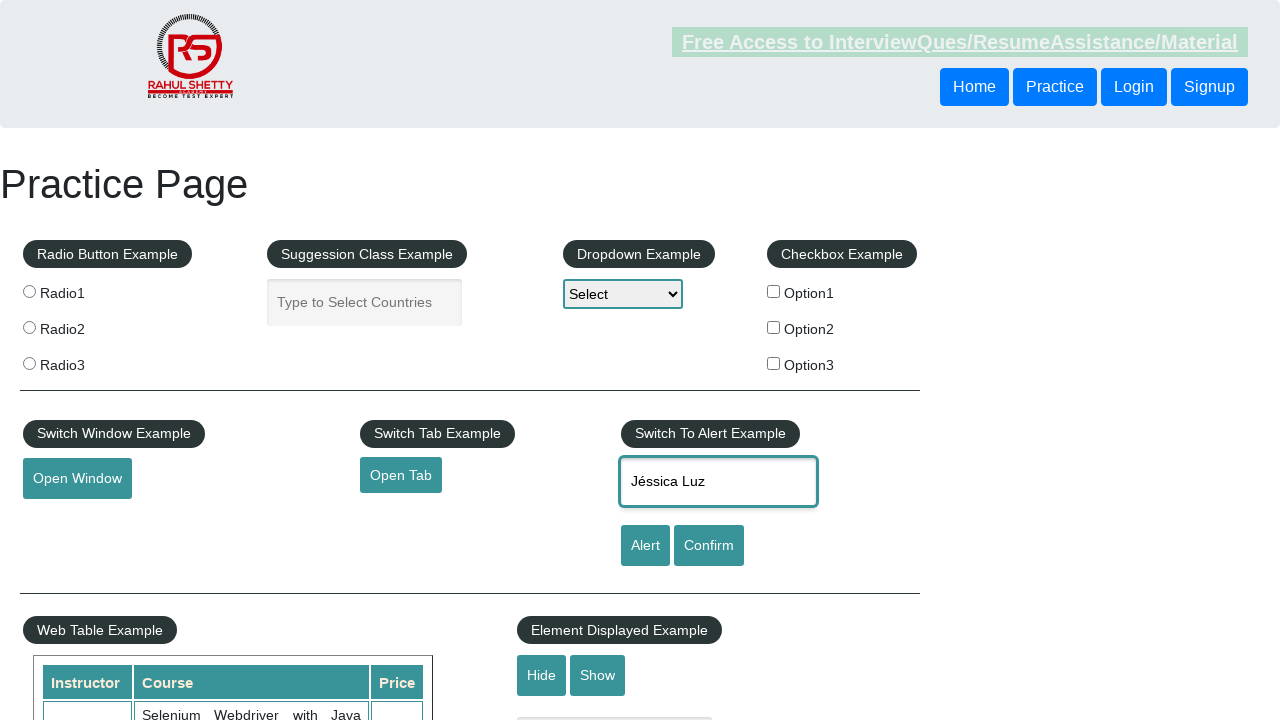

Clicked alert button to trigger JavaScript alert at (645, 546) on #alertbtn
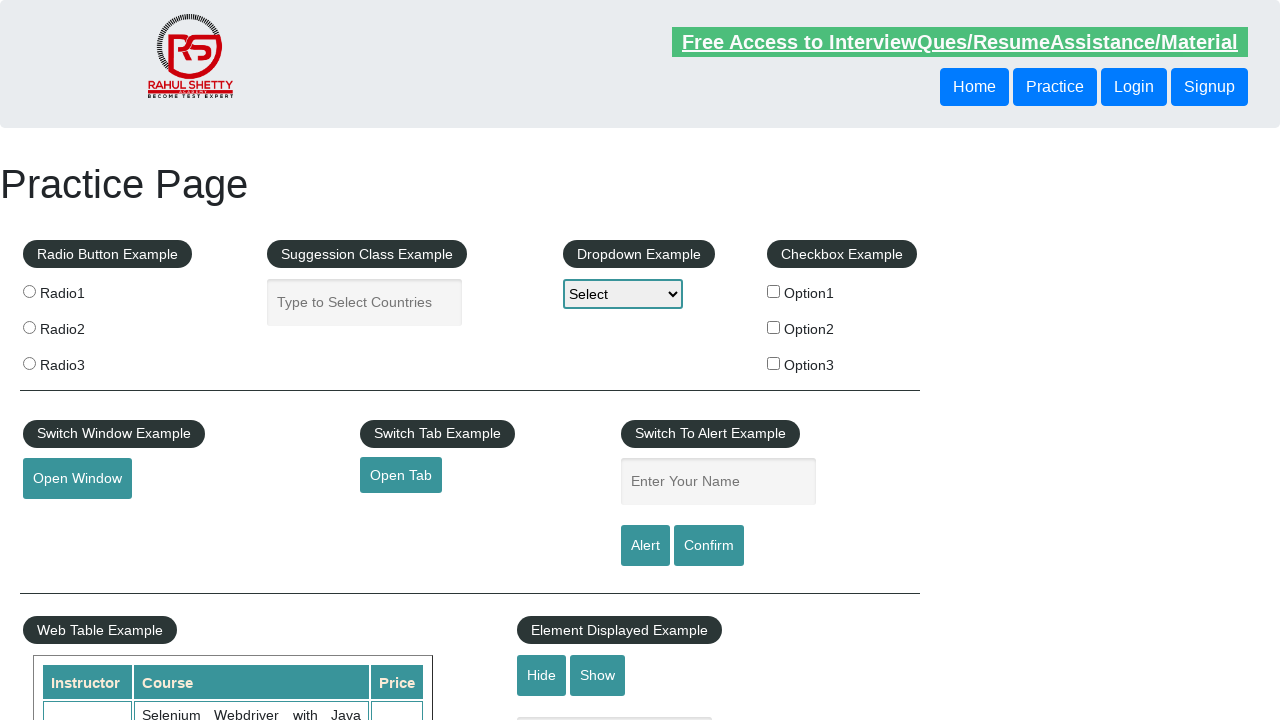

Set up dialog handler to accept alerts
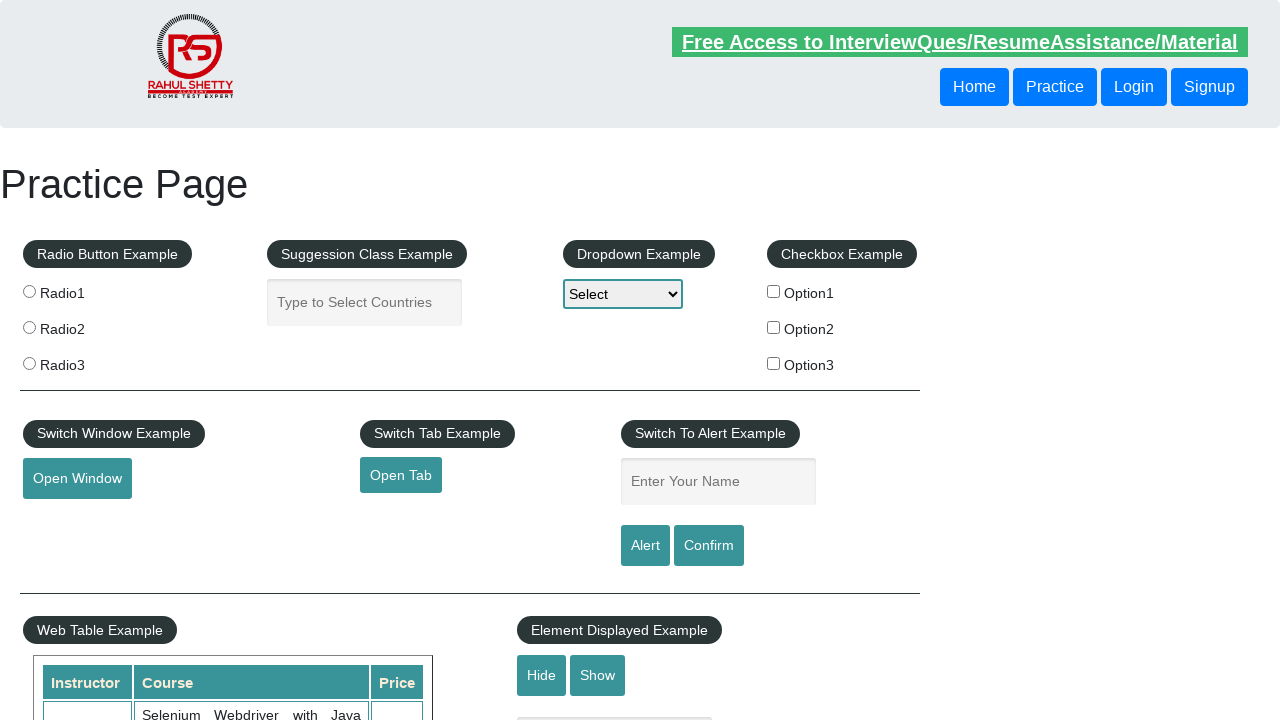

Waited 1000ms for alert to be processed
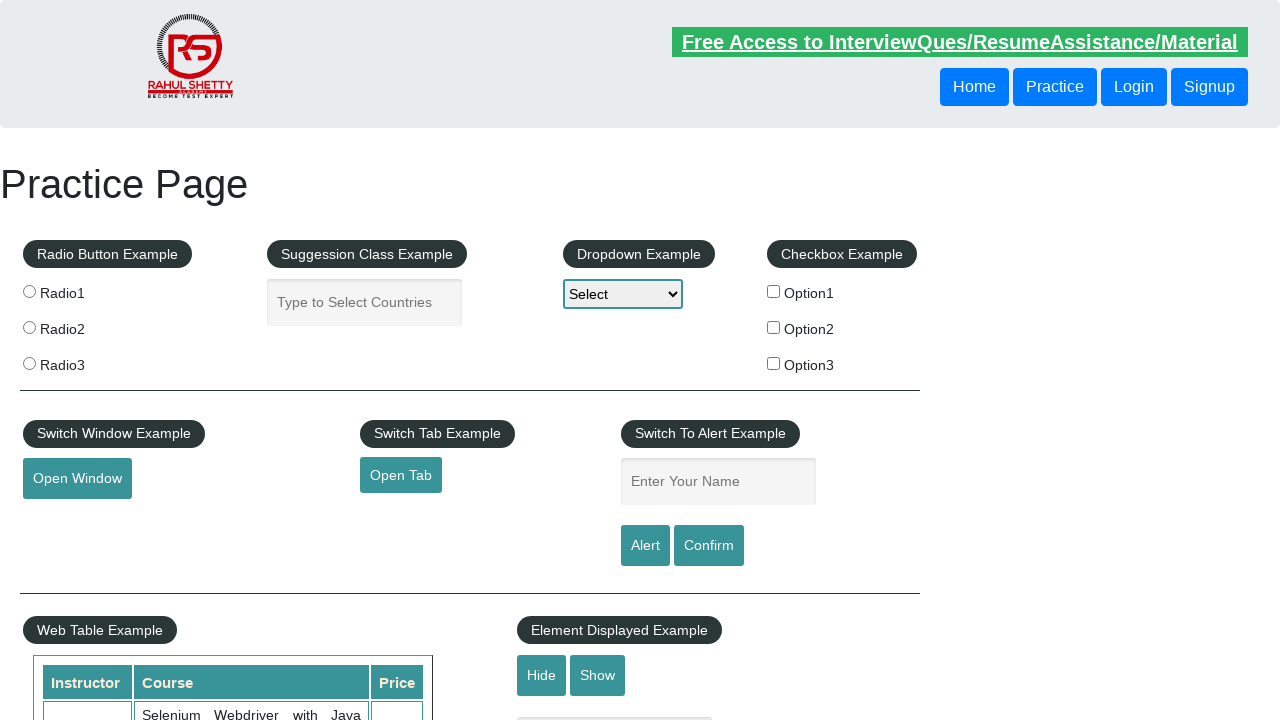

Filled name field with 'Jéssica Luz' again on #name
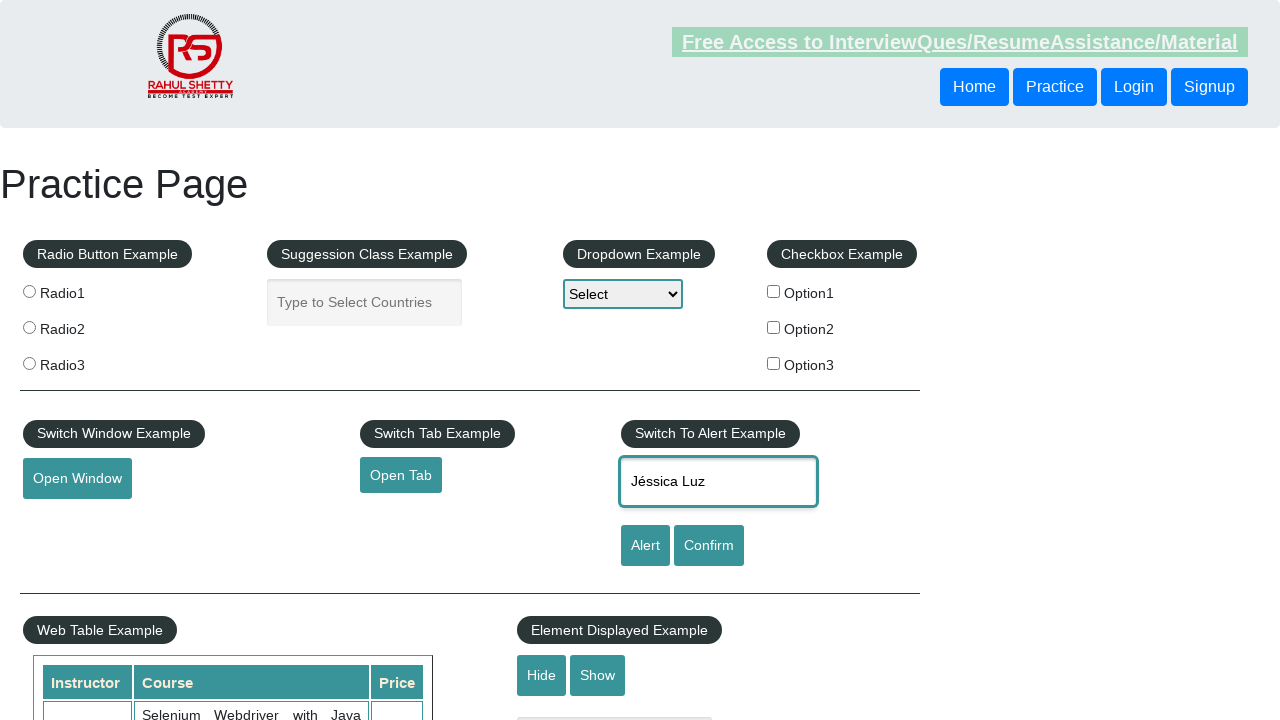

Set up dialog handler to dismiss confirmation dialogs
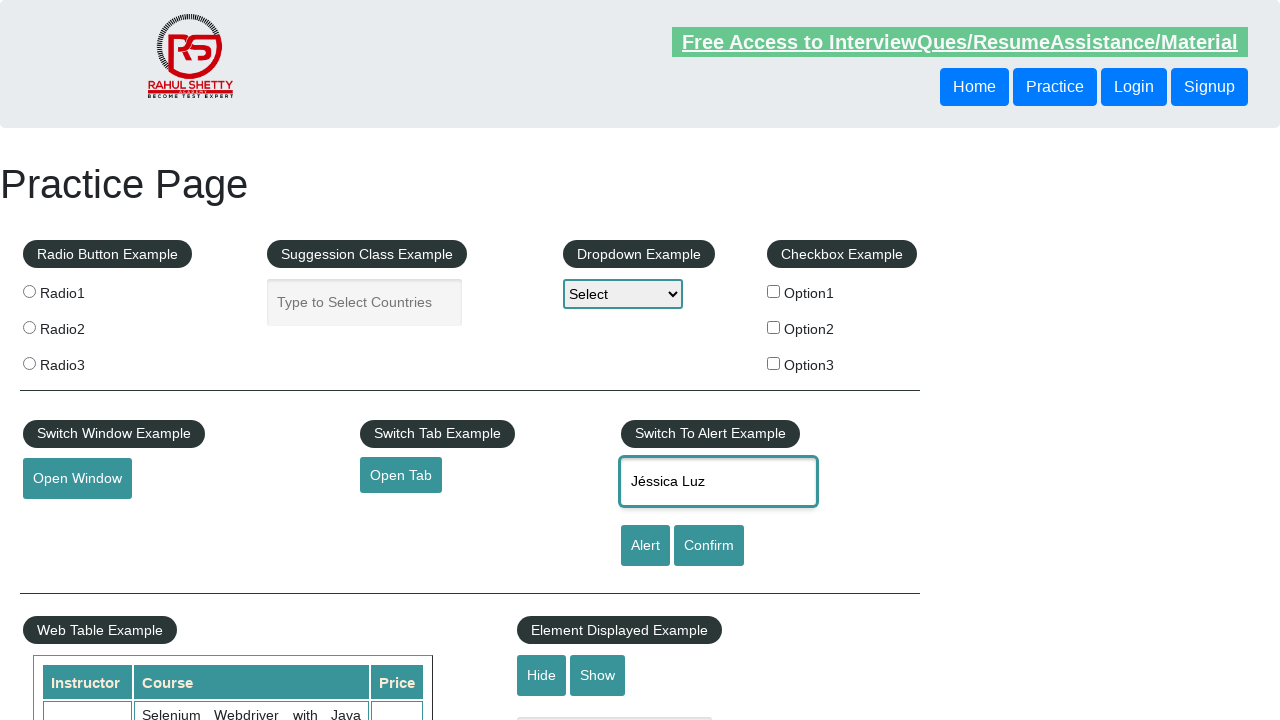

Clicked confirm button to trigger confirmation dialog at (709, 546) on #confirmbtn
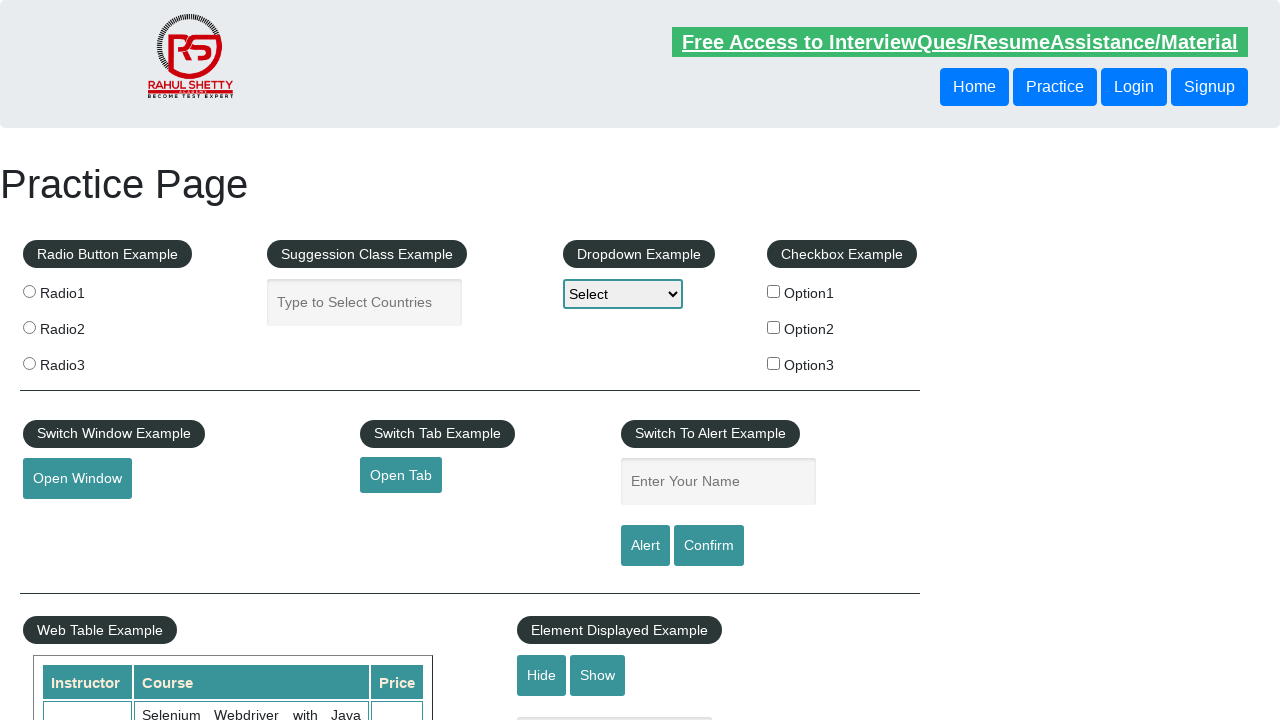

Waited 1000ms for confirmation dialog to be processed
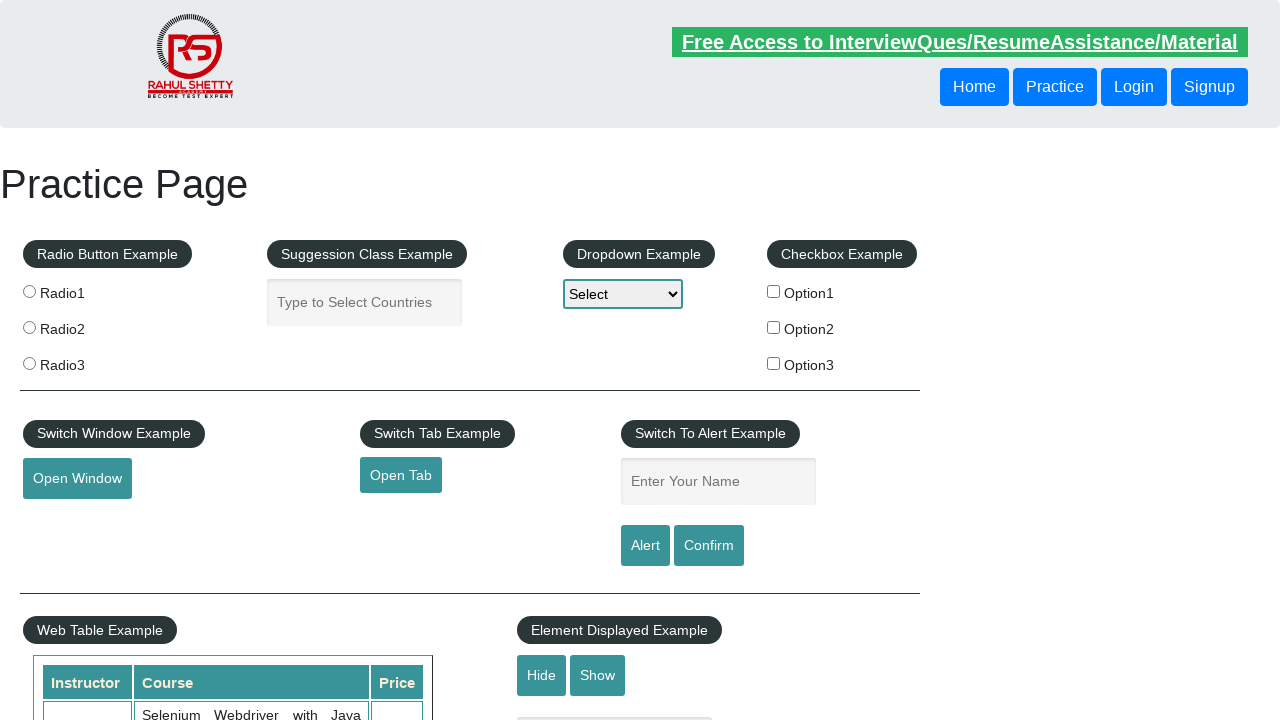

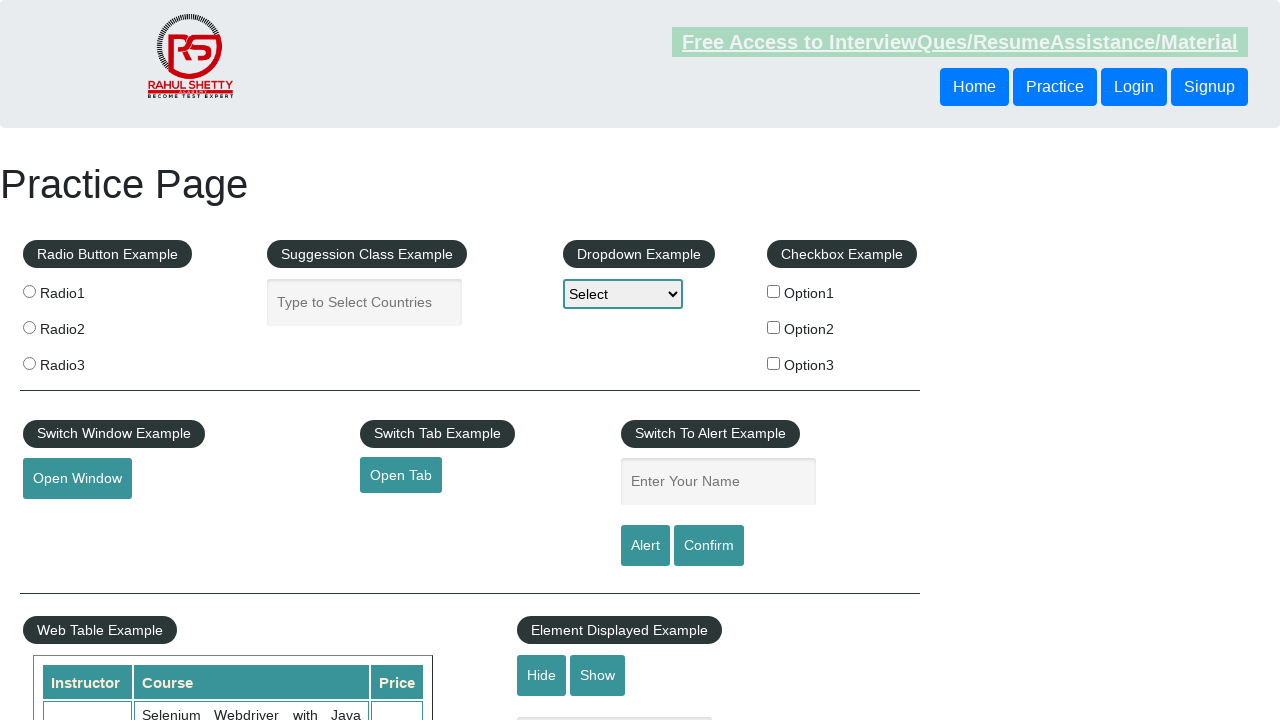